Tests opening a new browser window by clicking the Selenium Training banner and verifying the new tab loads correctly

Starting URL: https://demoqa.com/

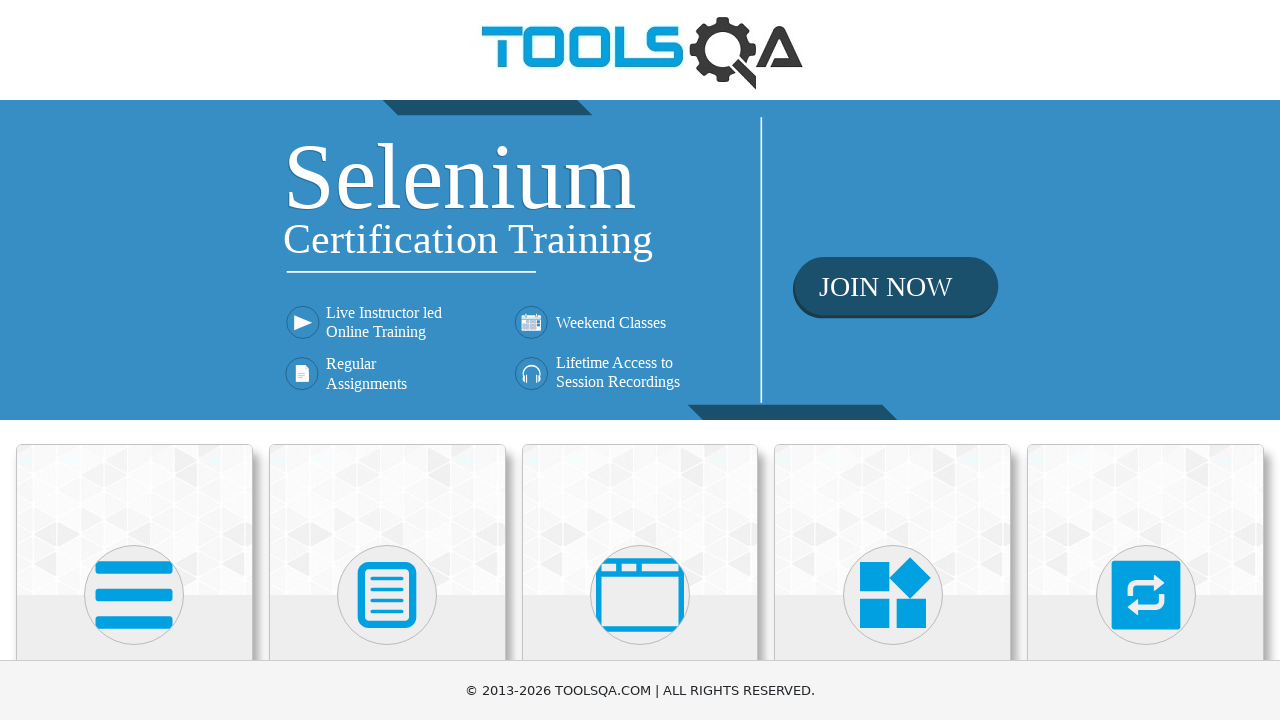

Clicked Selenium Training banner link to open new window at (640, 260) on xpath=//div[@class='home-banner']/a
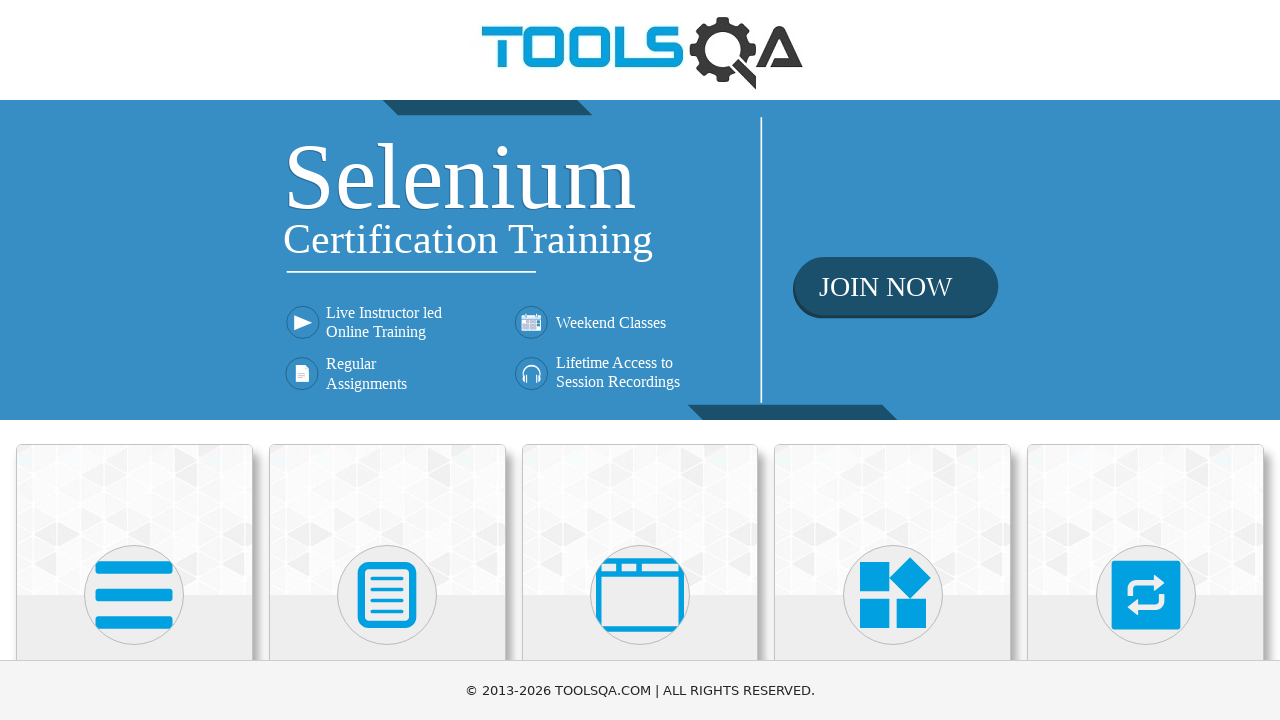

Retrieved new page/tab from context
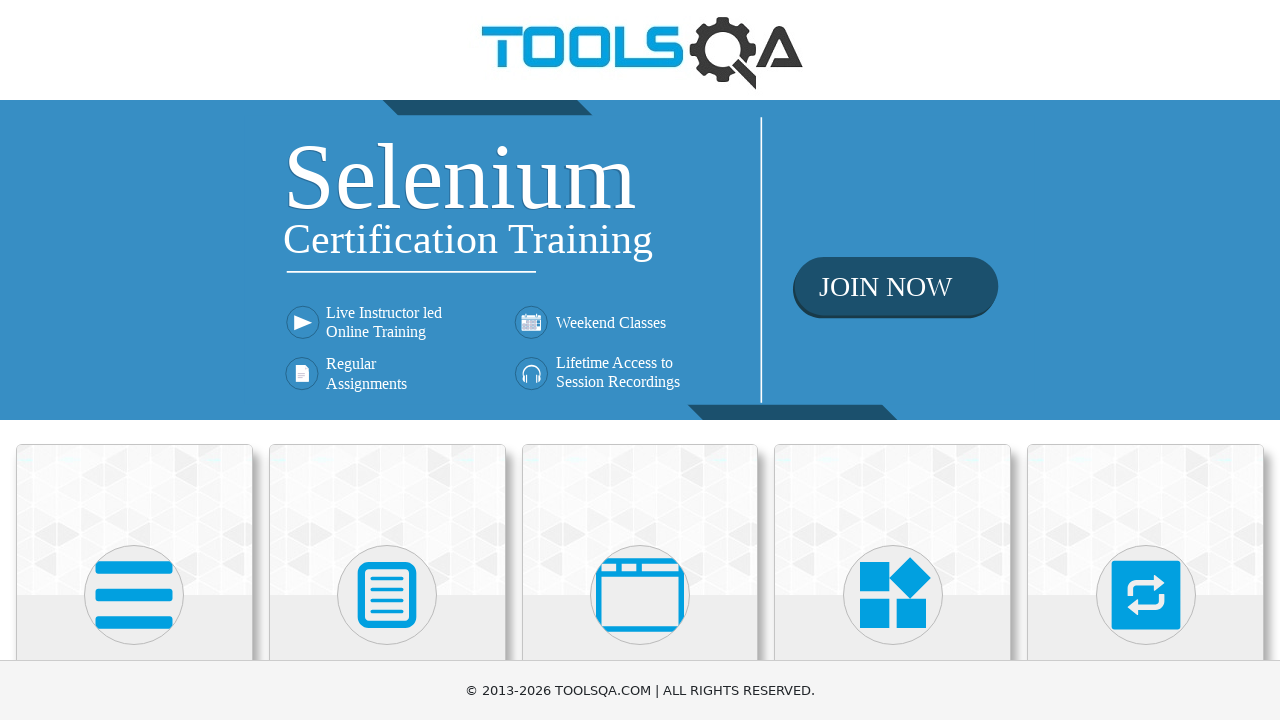

New page loaded successfully
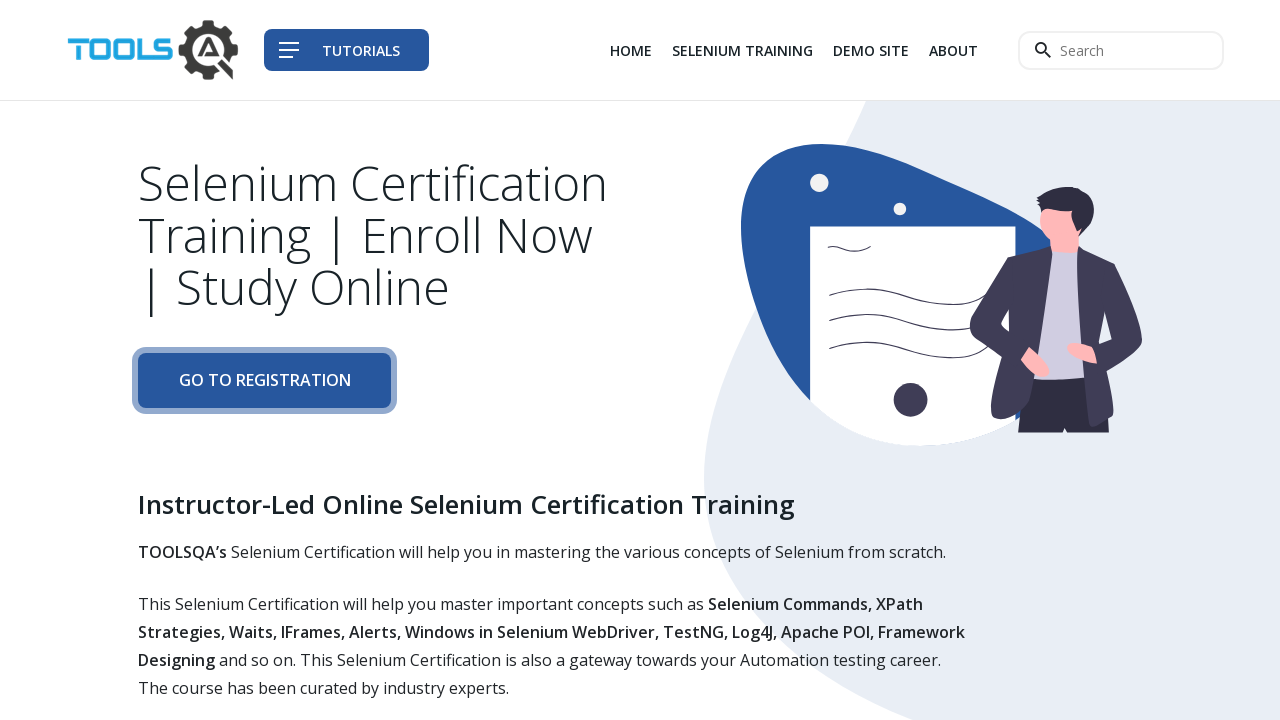

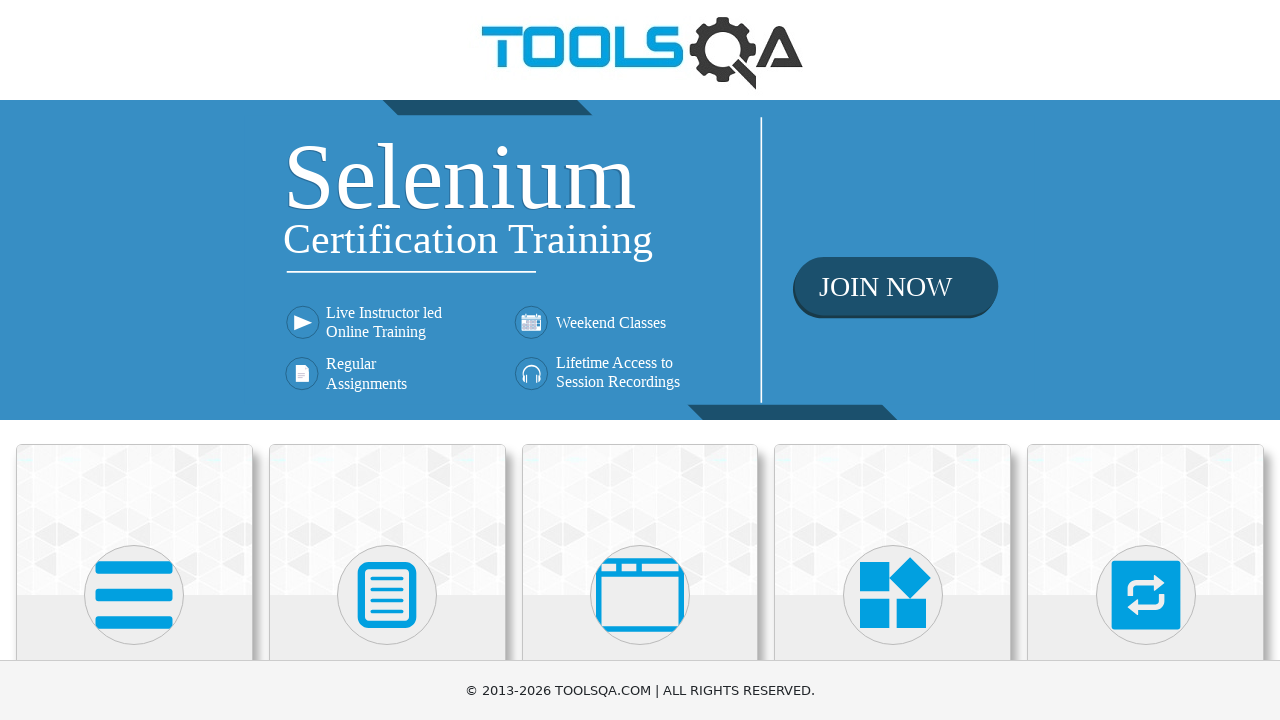